Tests tooltip functionality by hovering over an input field and verifying the tooltip content appears

Starting URL: https://automationfc.github.io/jquery-tooltip/

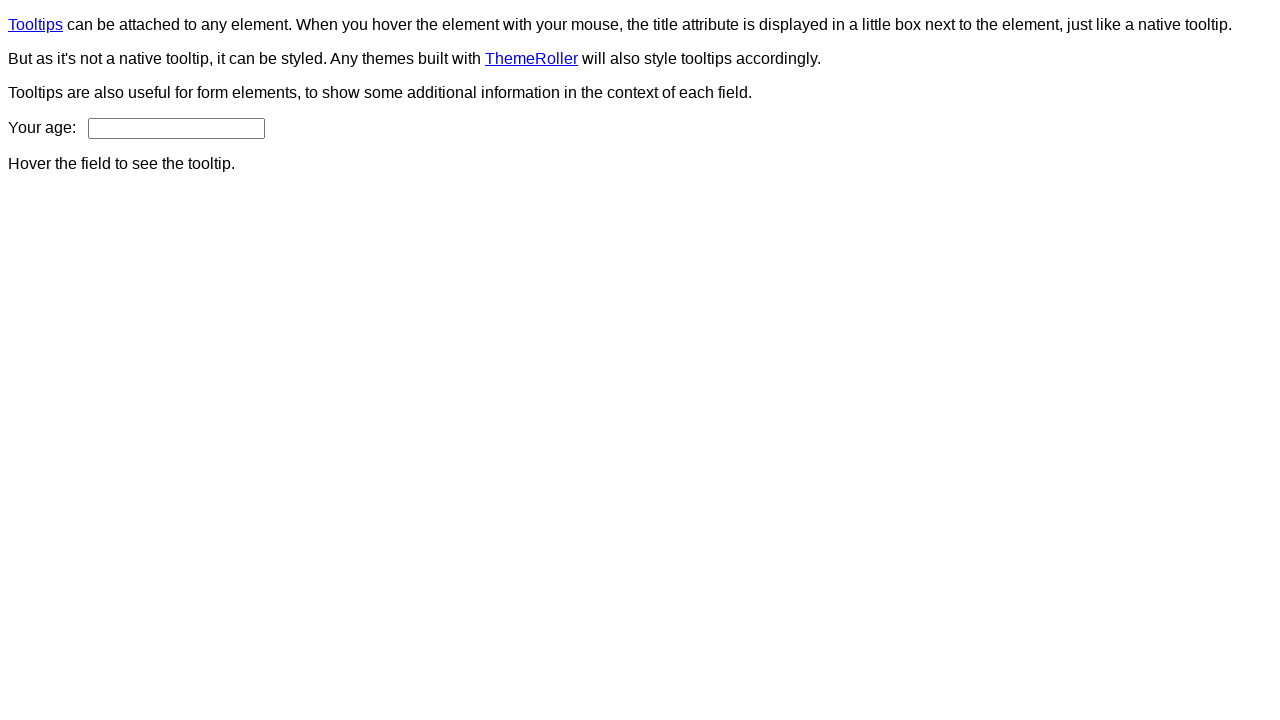

Hovered over age input field to trigger tooltip at (176, 128) on #age
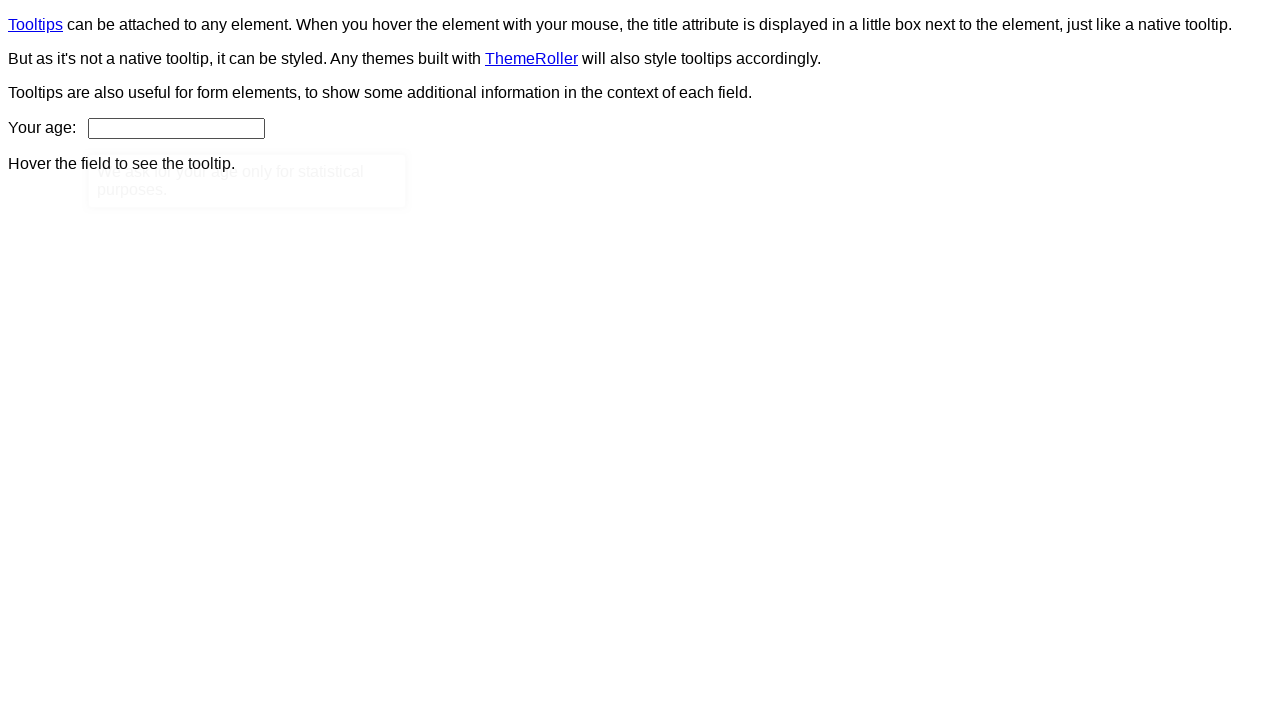

Tooltip content element appeared
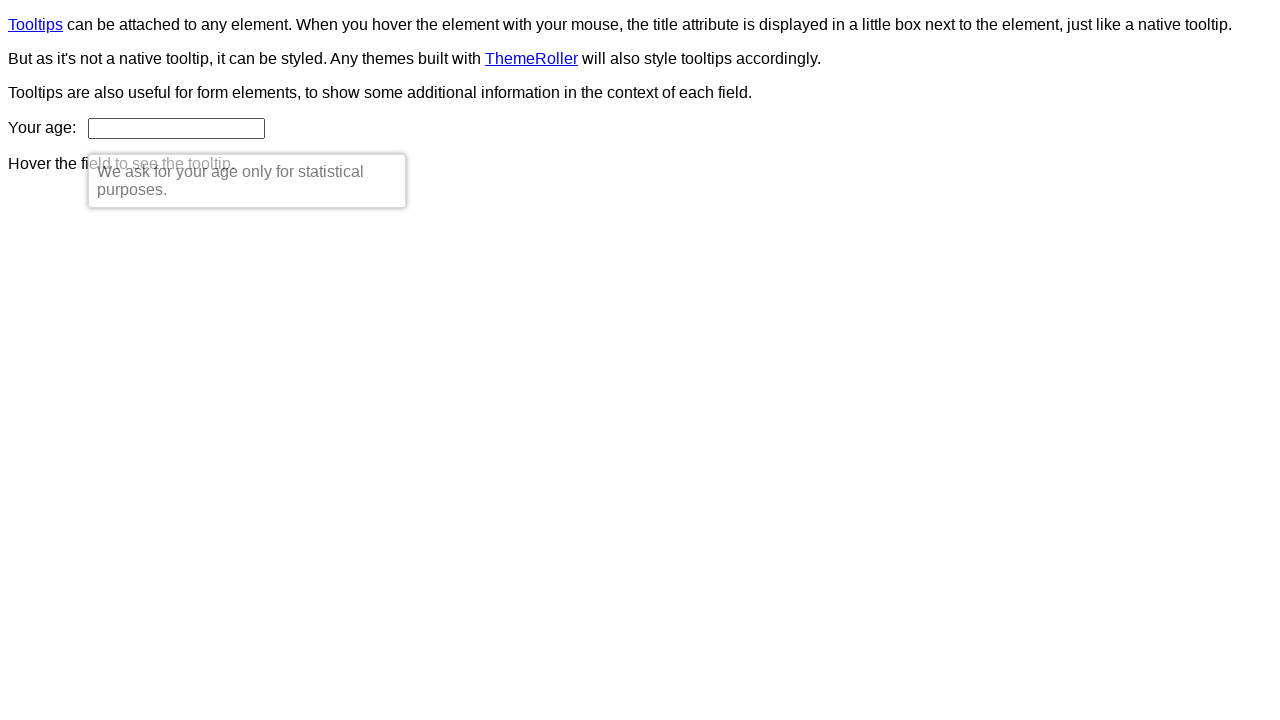

Retrieved tooltip text content
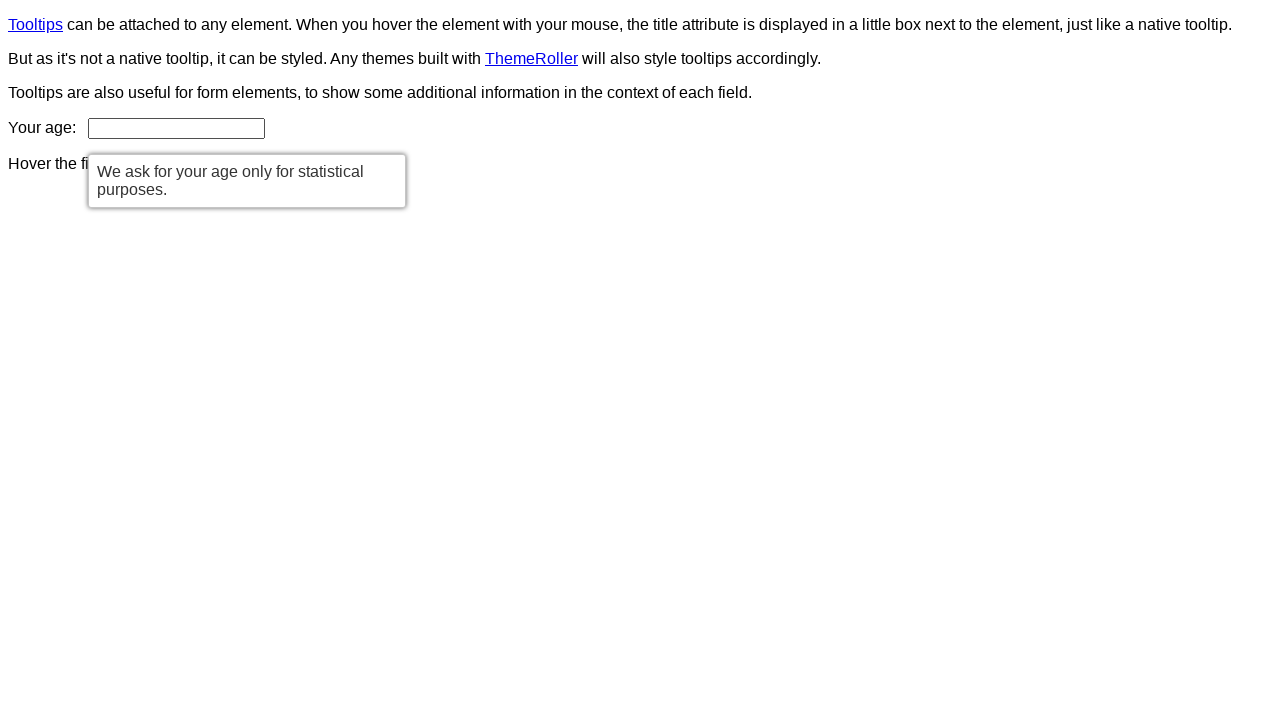

Verified tooltip content matches expected text: 'We ask for your age only for statistical purposes.'
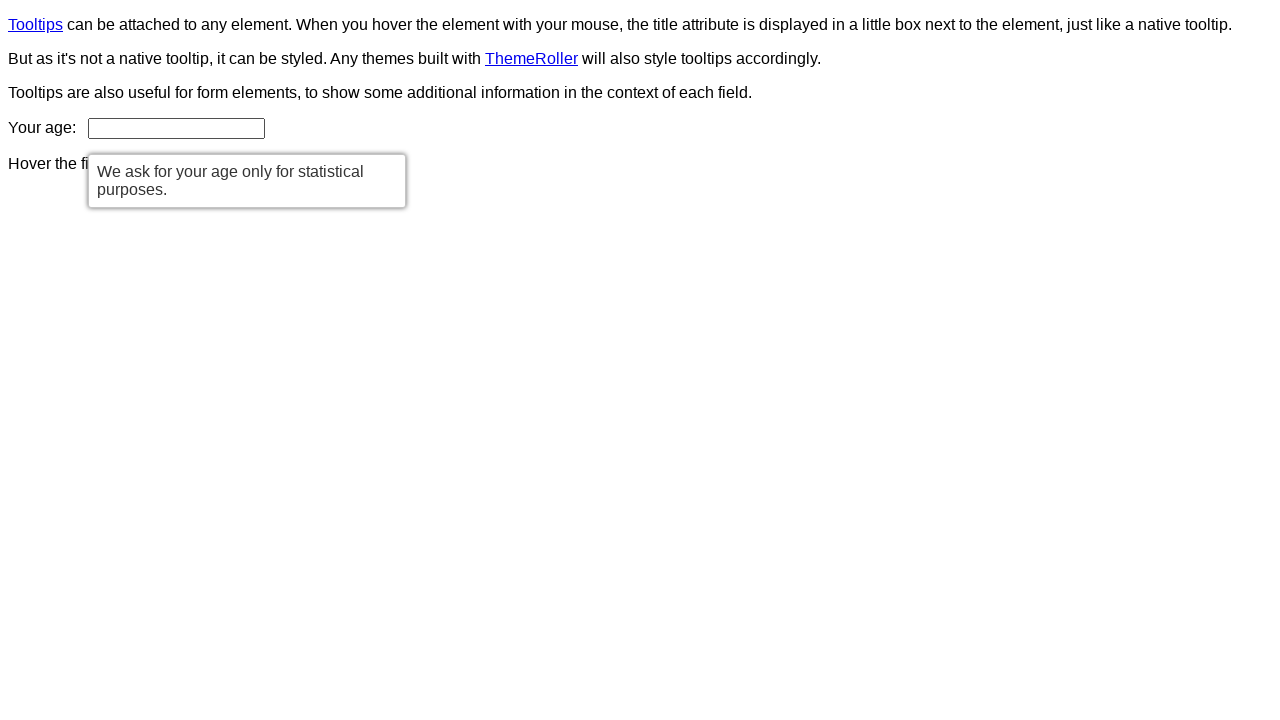

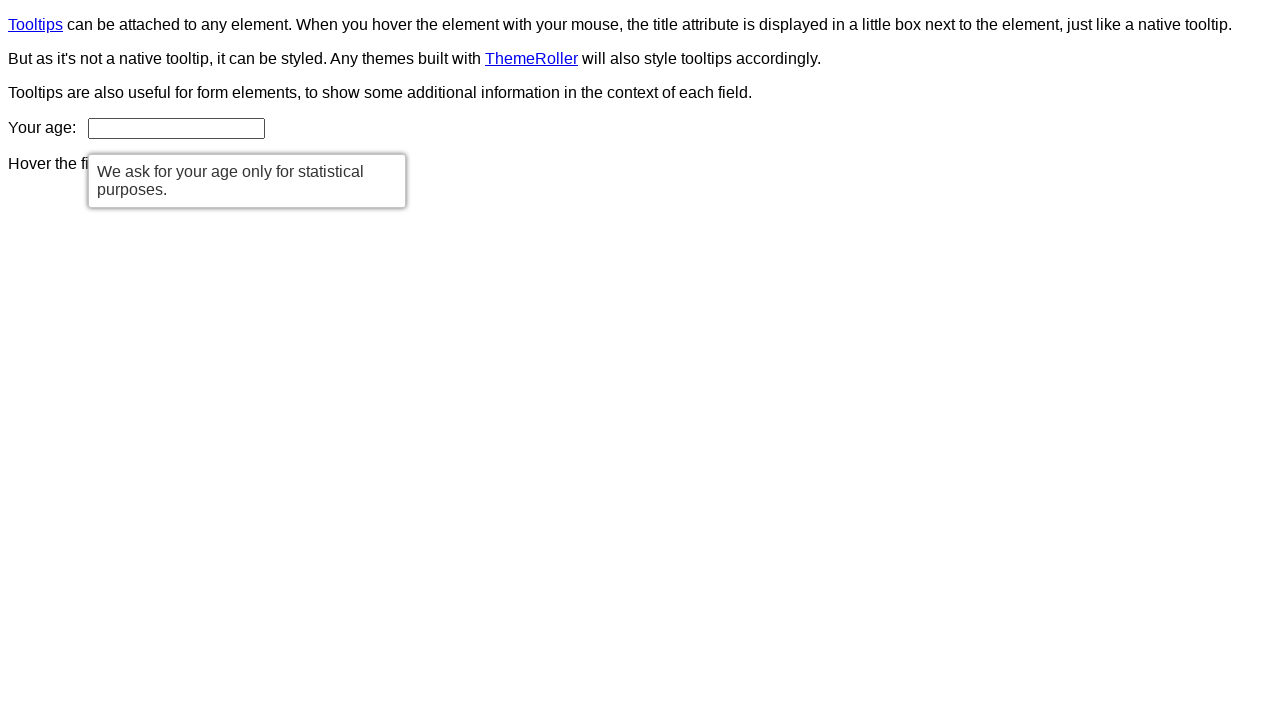